Tests browser navigation capabilities by refreshing the page, navigating to berlin.de, then using back/forward navigation

Starting URL: https://itcareerhub.de/ru

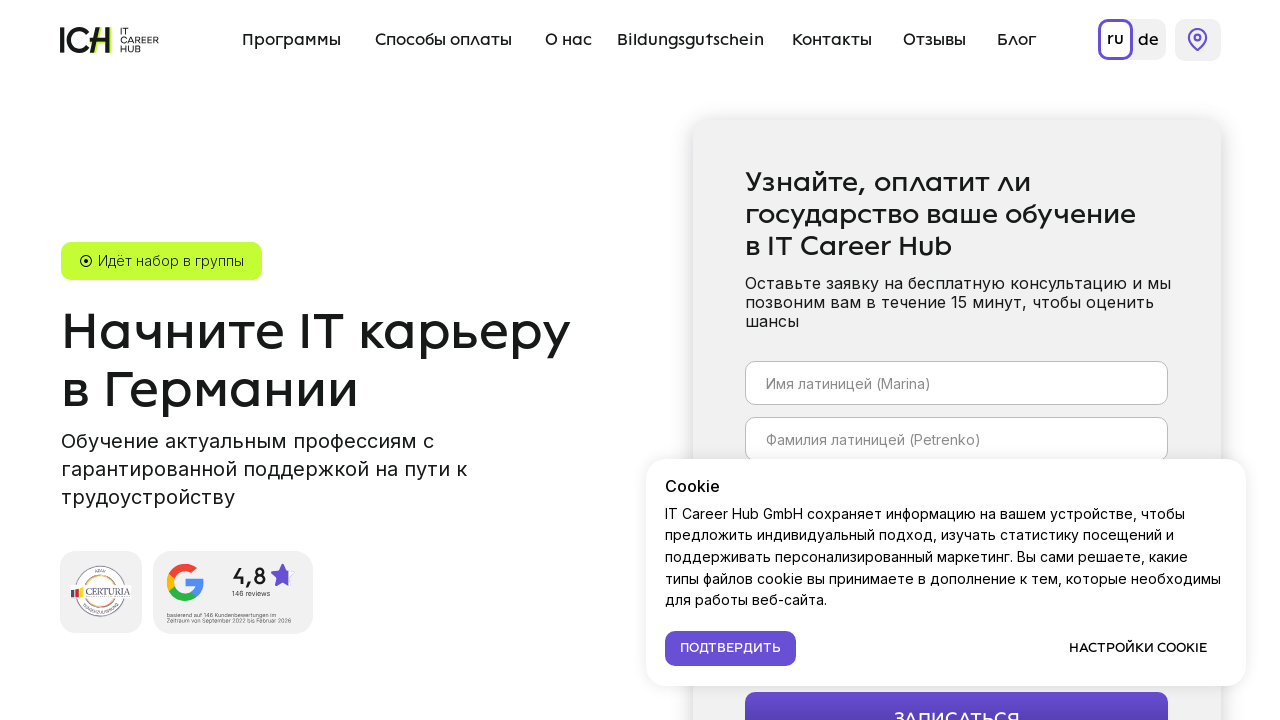

Reloaded initial page at https://itcareerhub.de/ru
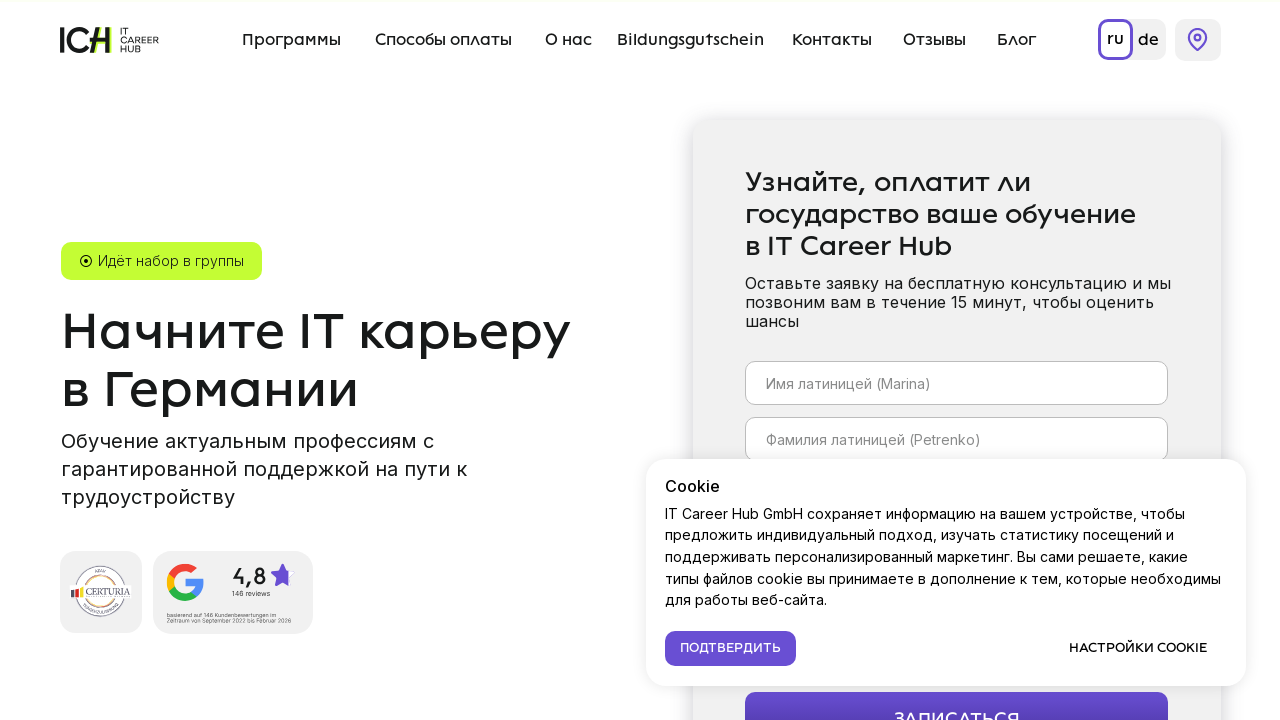

Waited for network idle after initial page reload
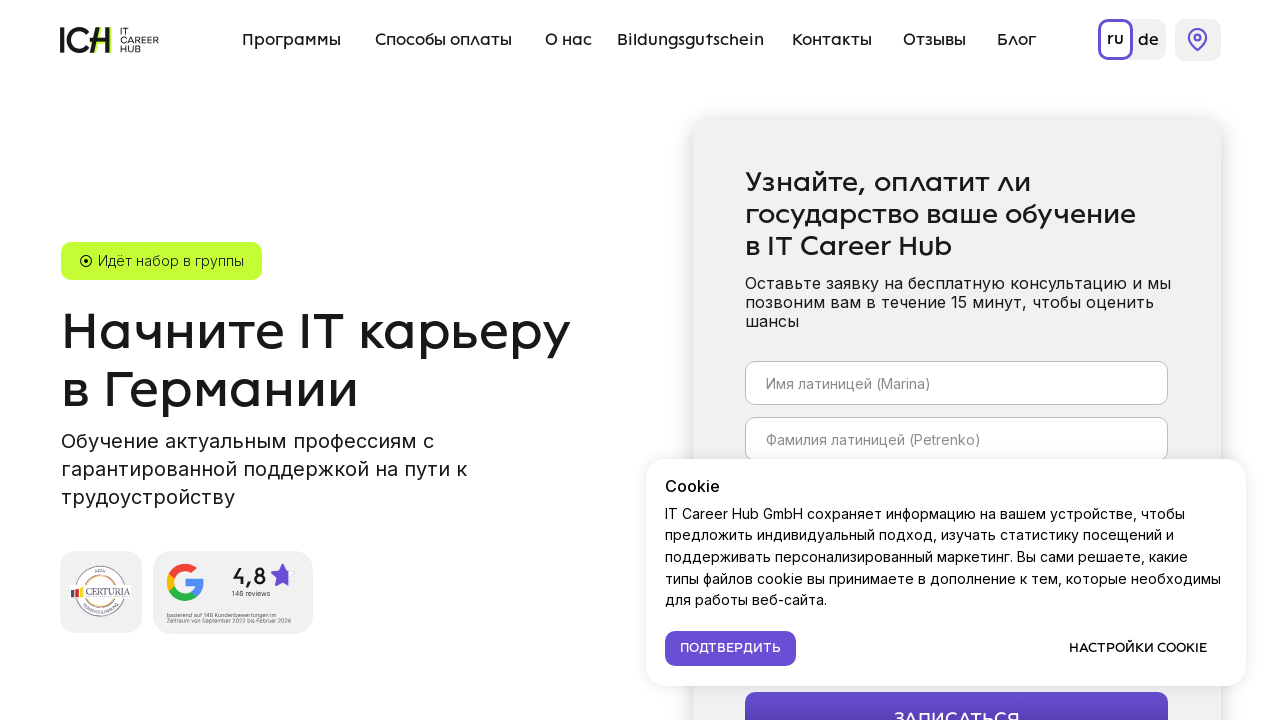

Navigated to https://www.berlin.de
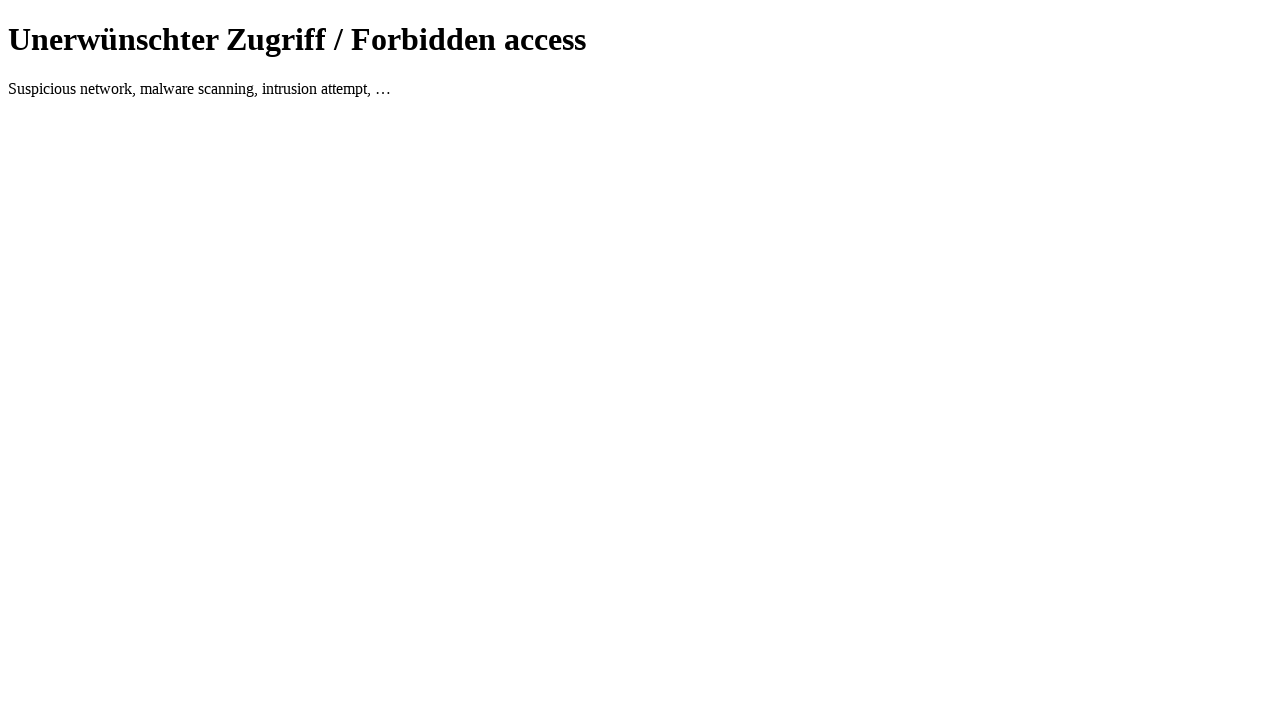

Waited for network idle after navigating to berlin.de
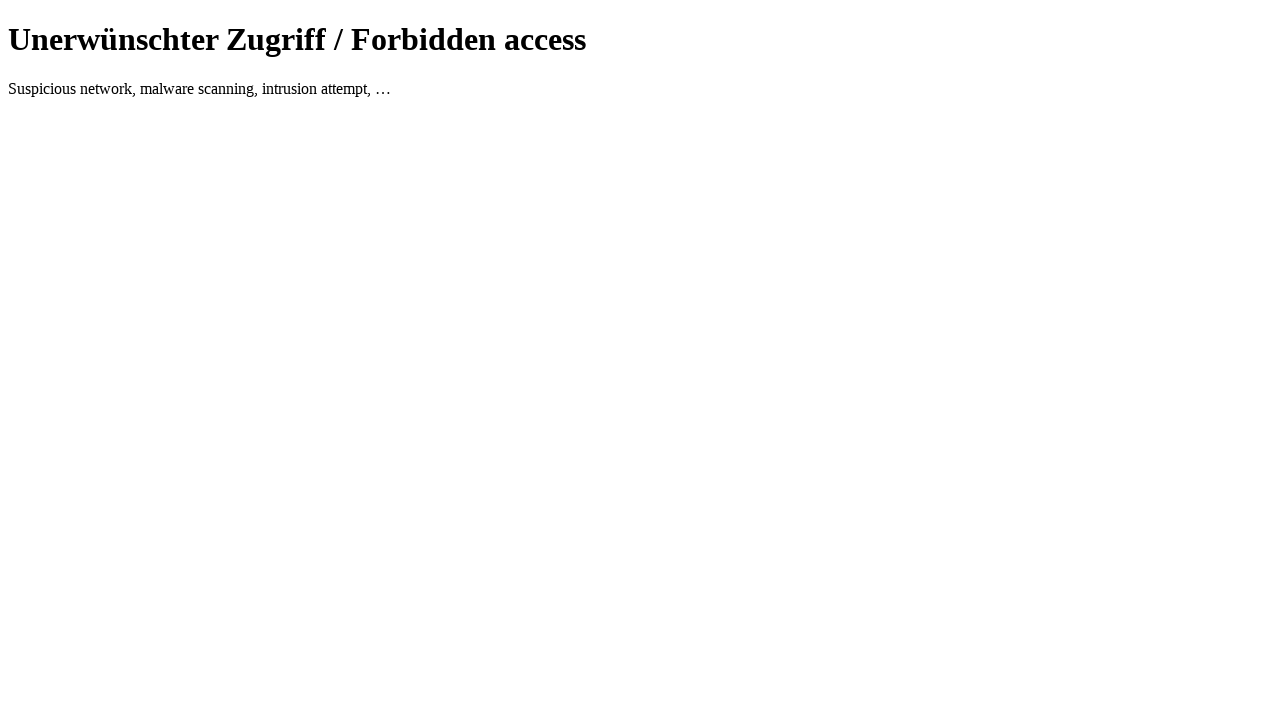

Reloaded berlin.de page
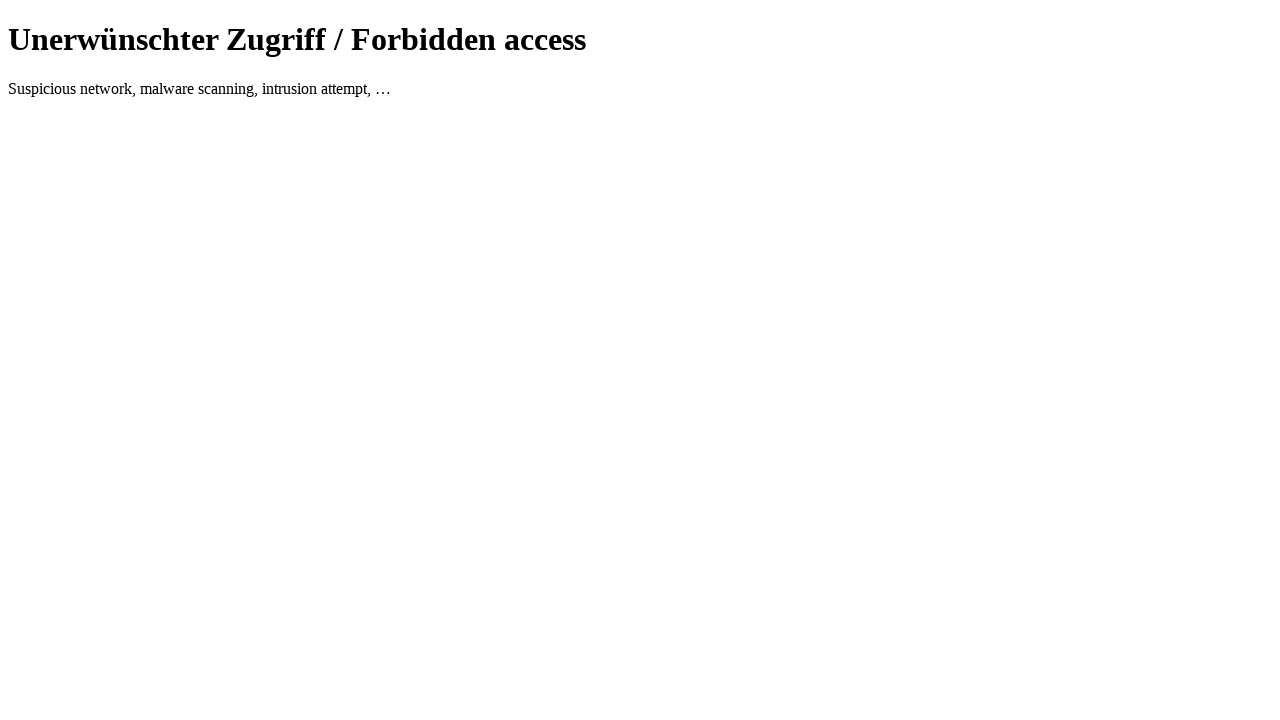

Waited for network idle after reloading berlin.de
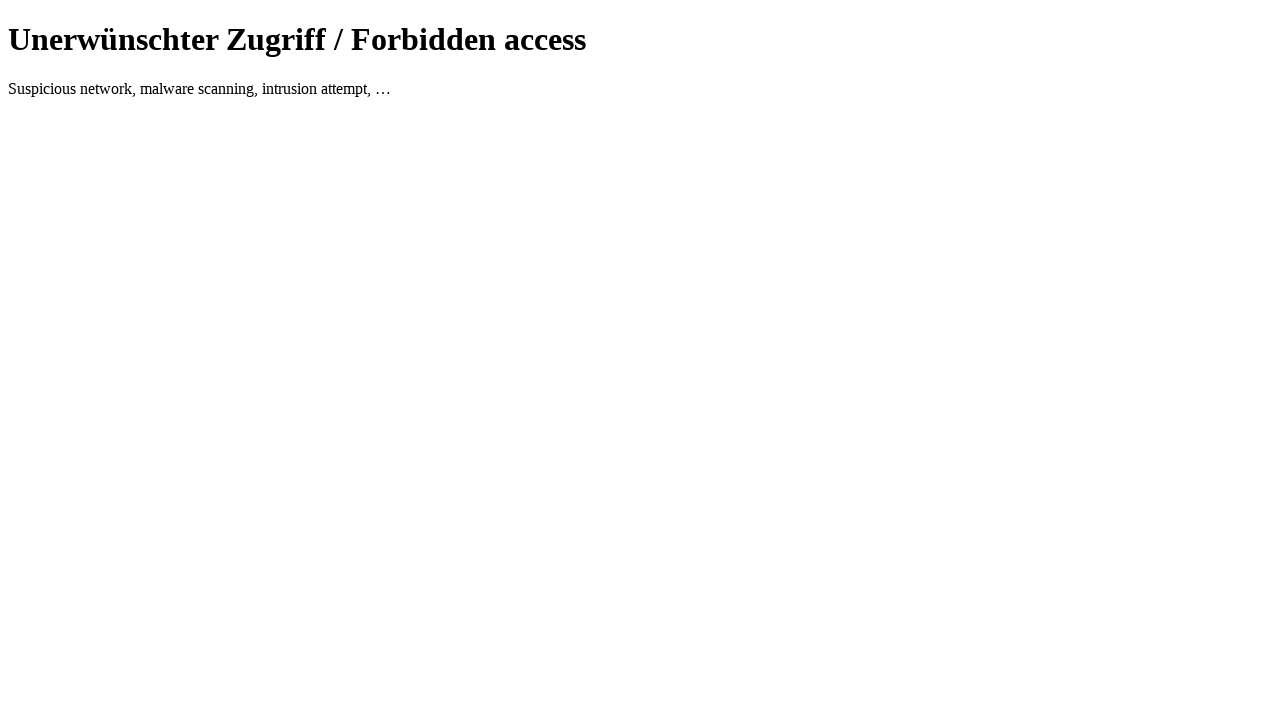

Navigated back to previous page
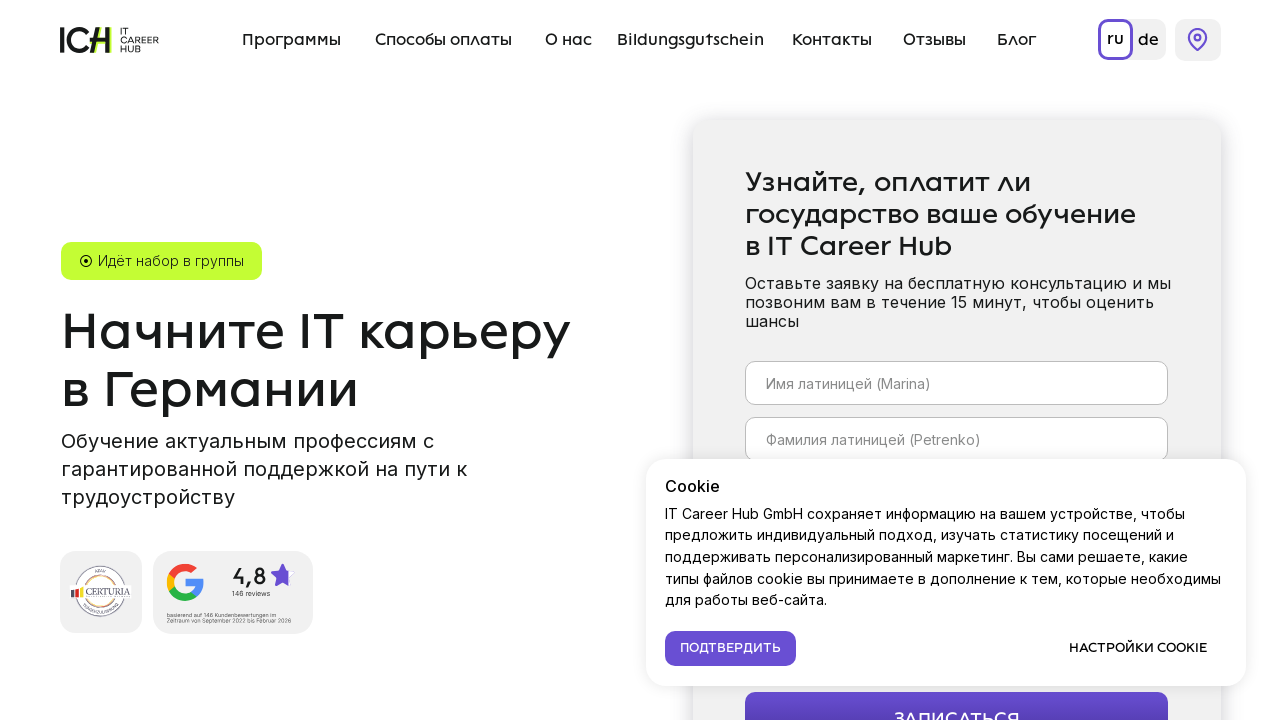

Waited for network idle after back navigation
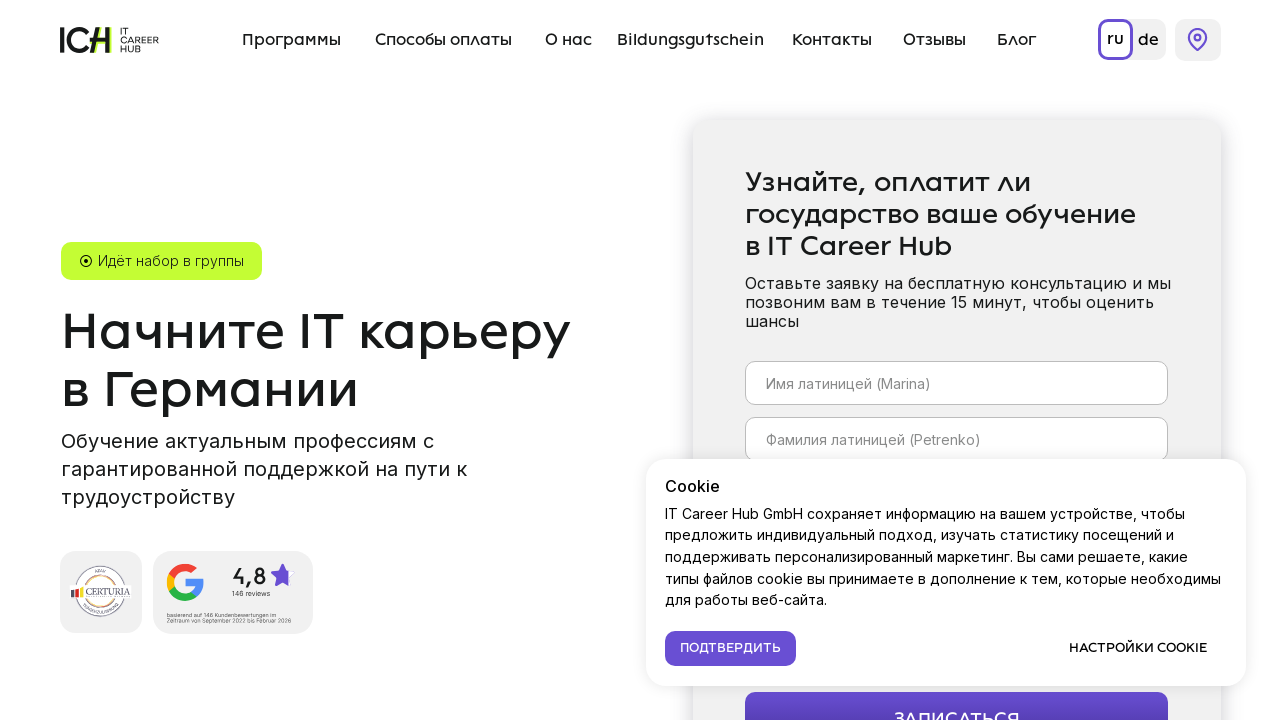

Navigated forward to berlin.de again
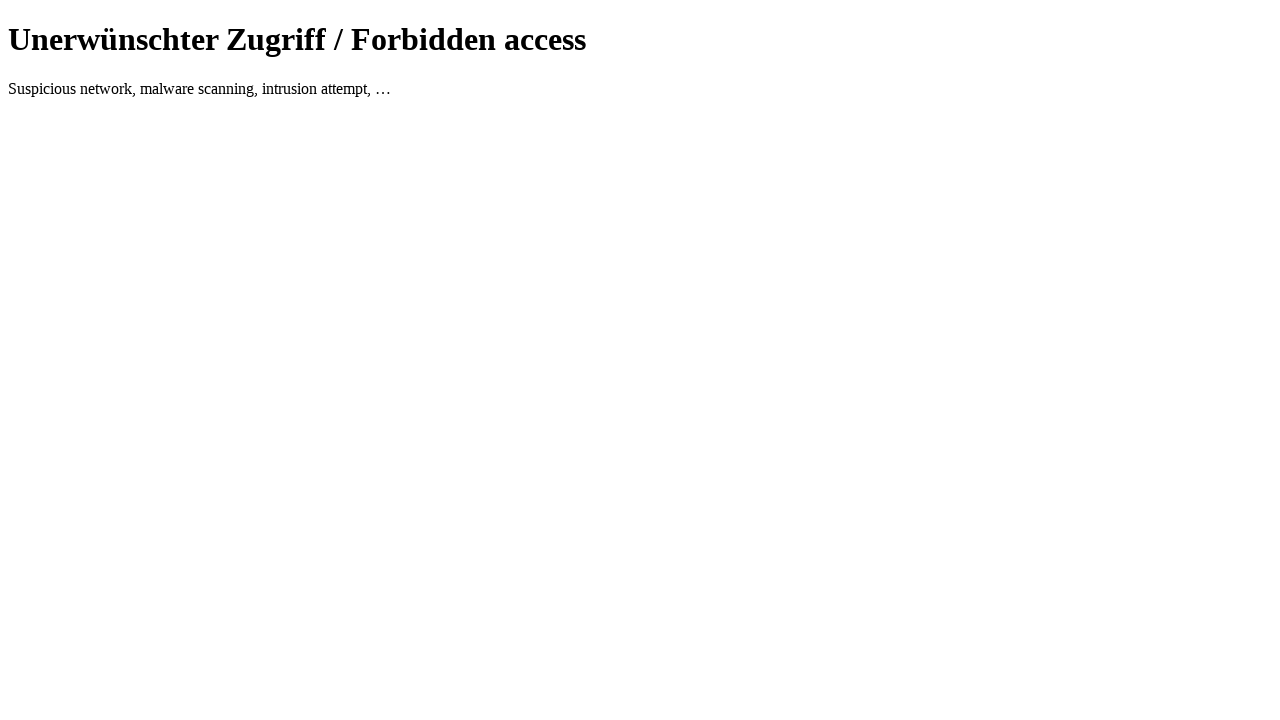

Waited for network idle after forward navigation
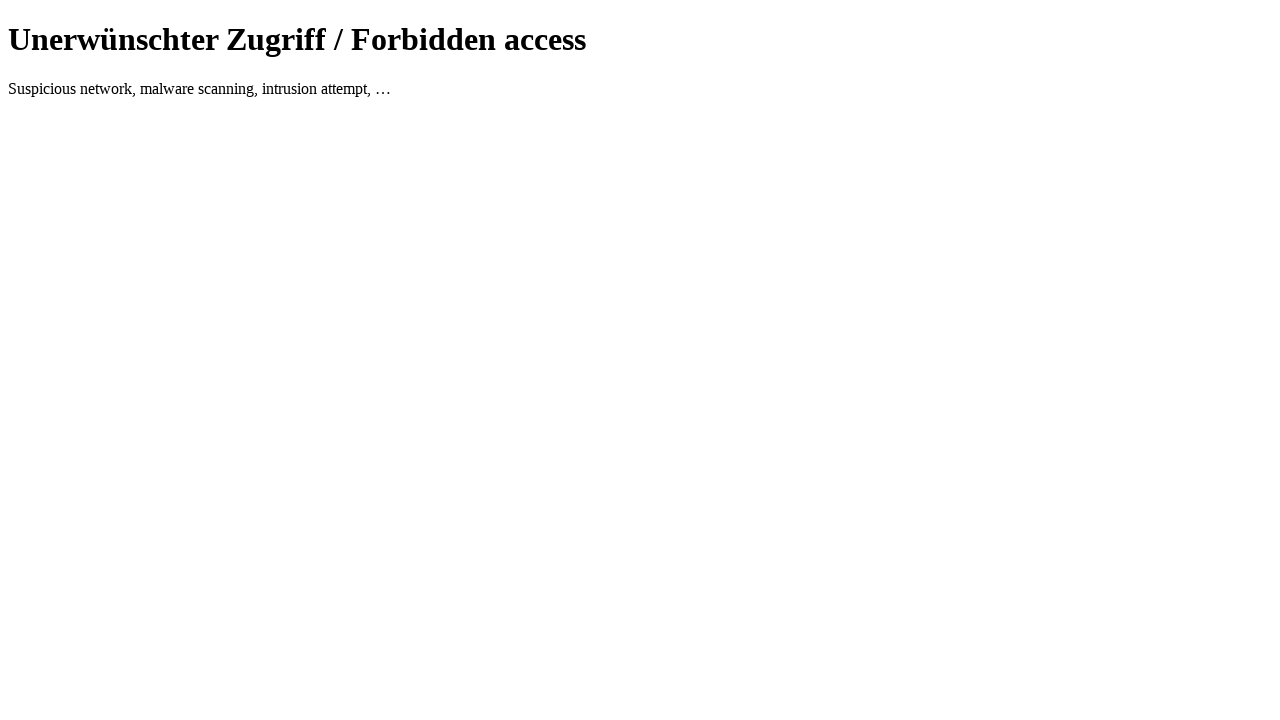

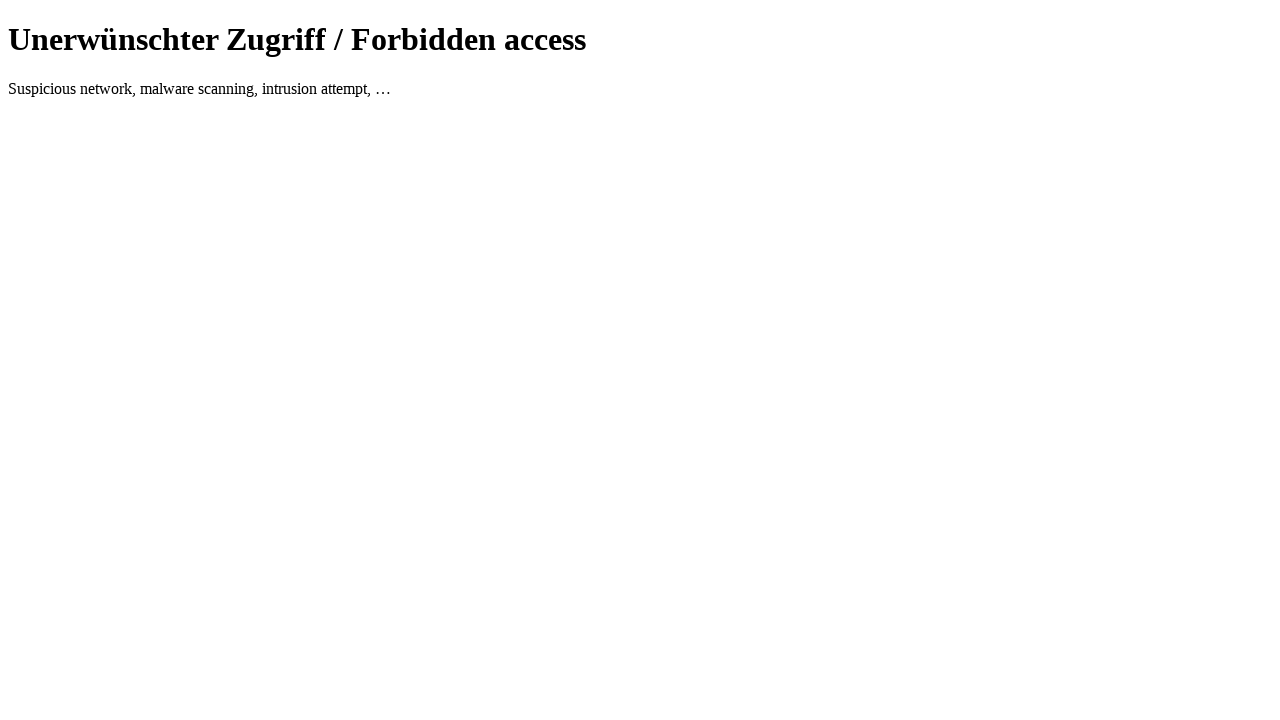